Tests window handling functionality by clicking a link that opens a new window, switching to the new window, and reading text from it

Starting URL: https://the-internet.herokuapp.com/windows

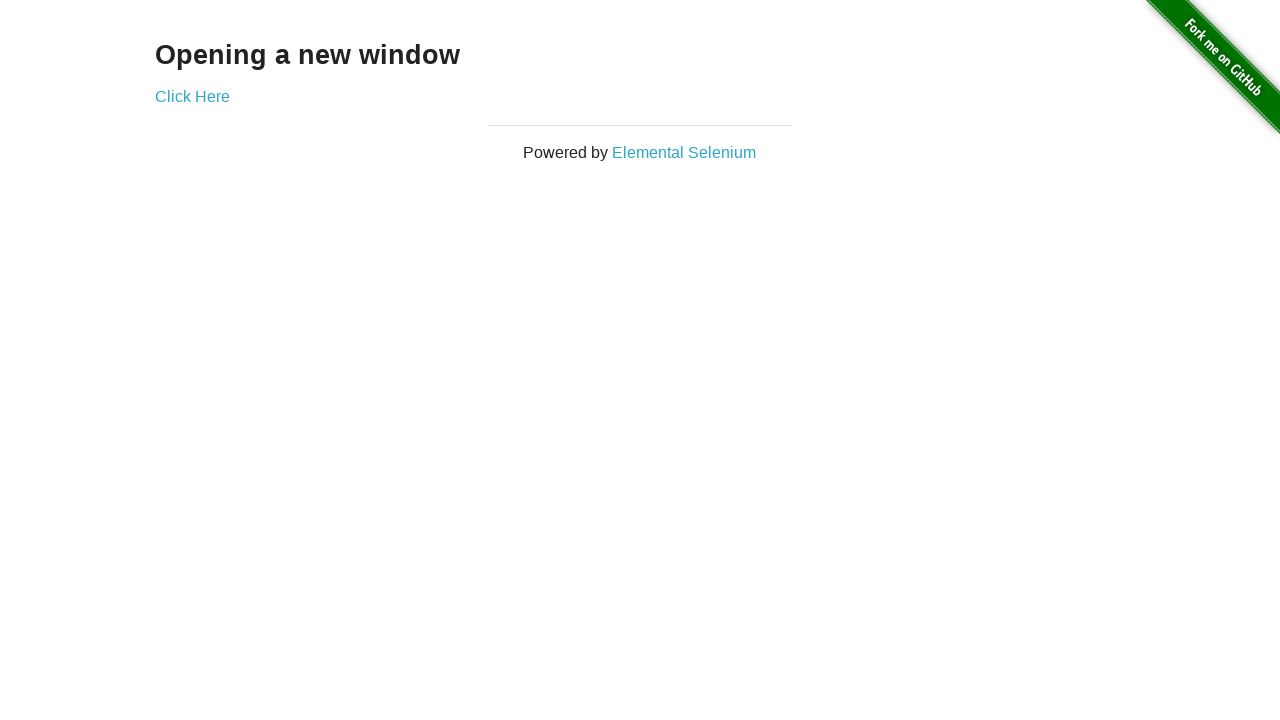

Clicked 'Click Here' link to open new window at (192, 96) on xpath=//a[contains(text(), 'Click Here')]
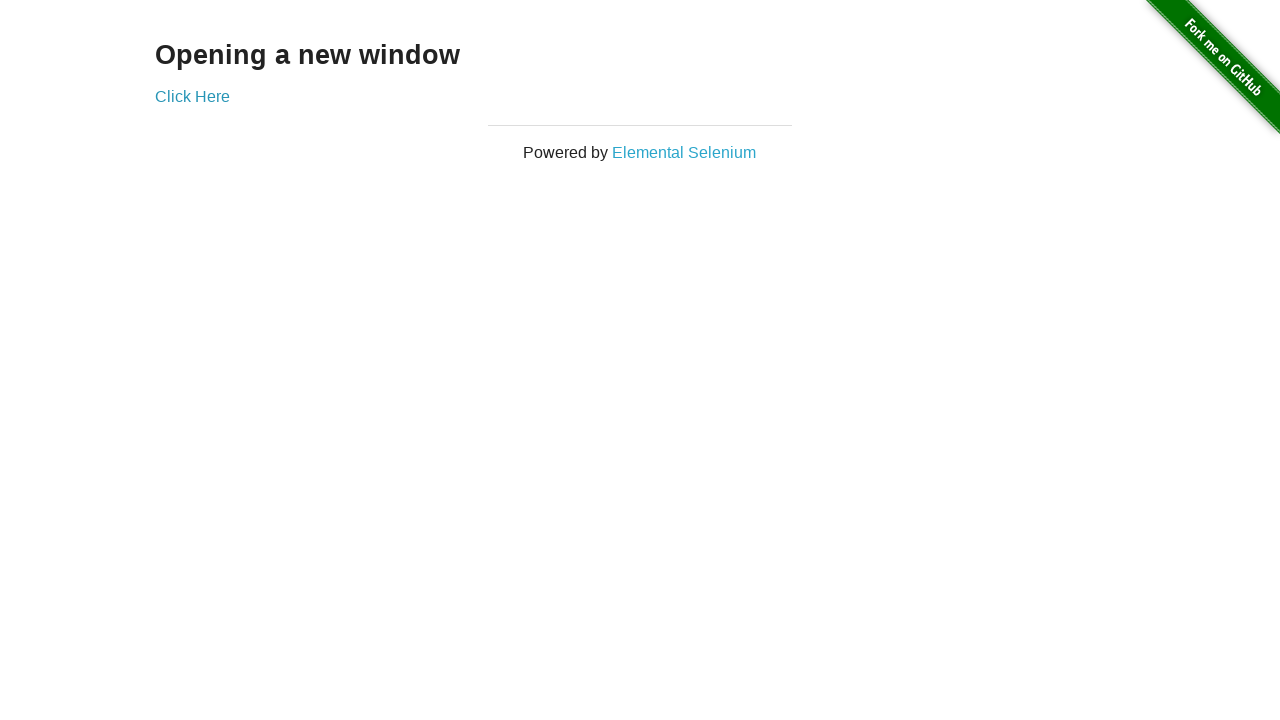

Waited 1 second for new window to open
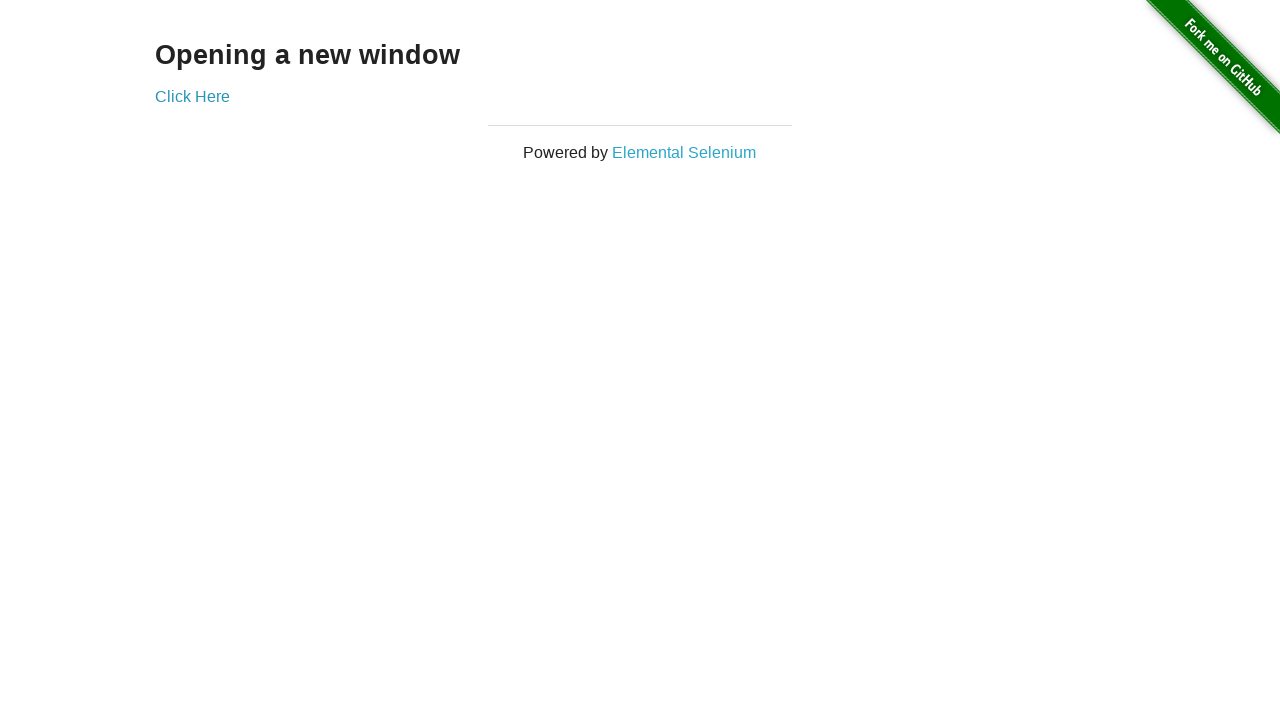

Retrieved all open pages/tabs (total: 2)
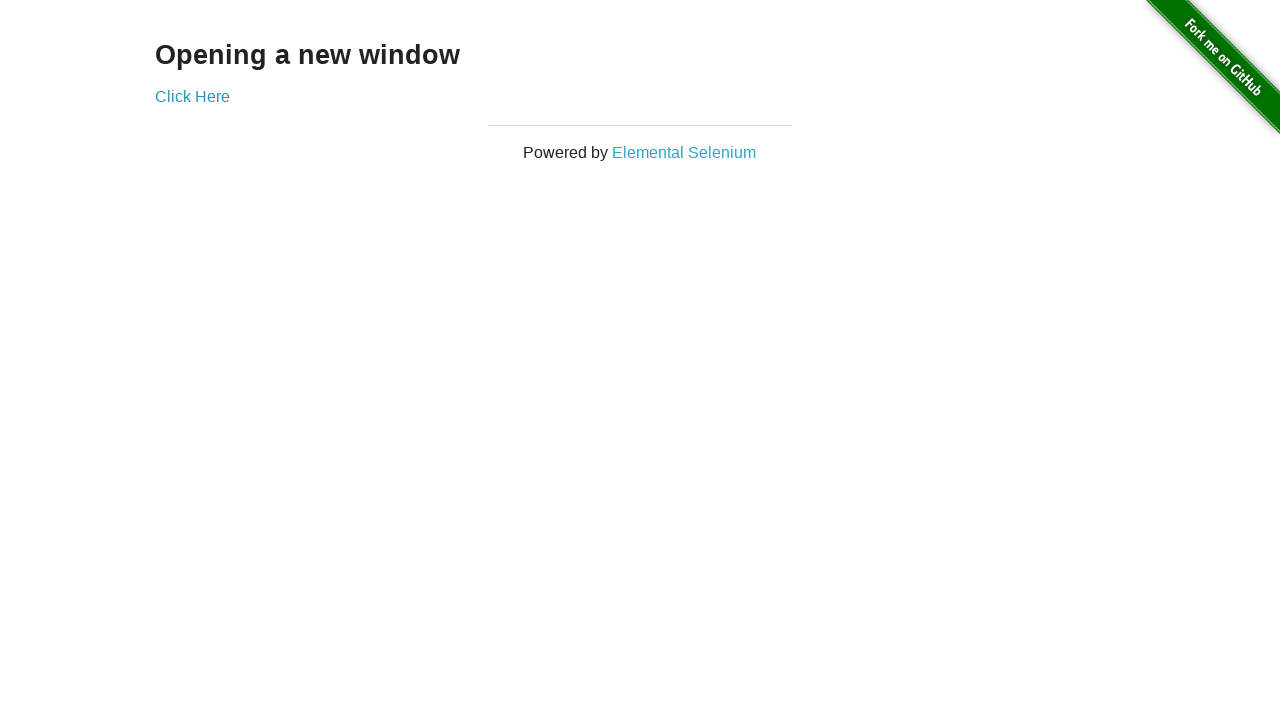

Switched to new window
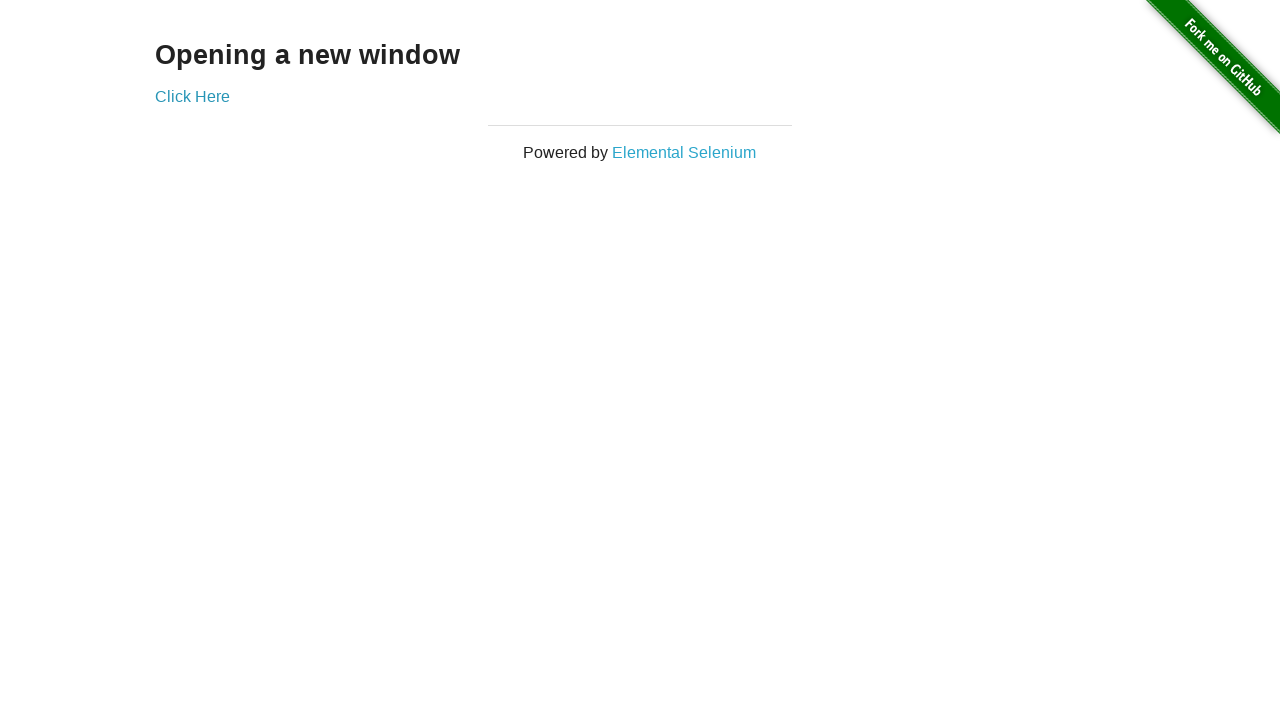

Waited for h3 element to load in new window
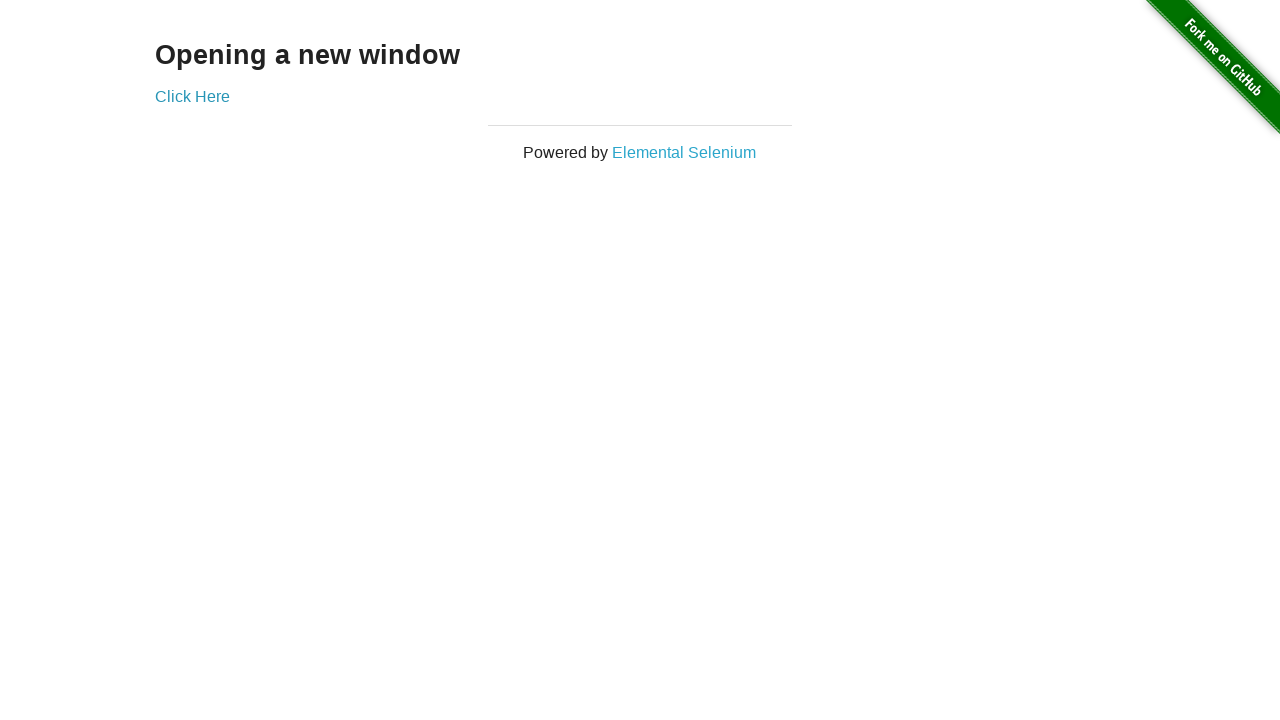

Retrieved text from h3 element: 'New Window'
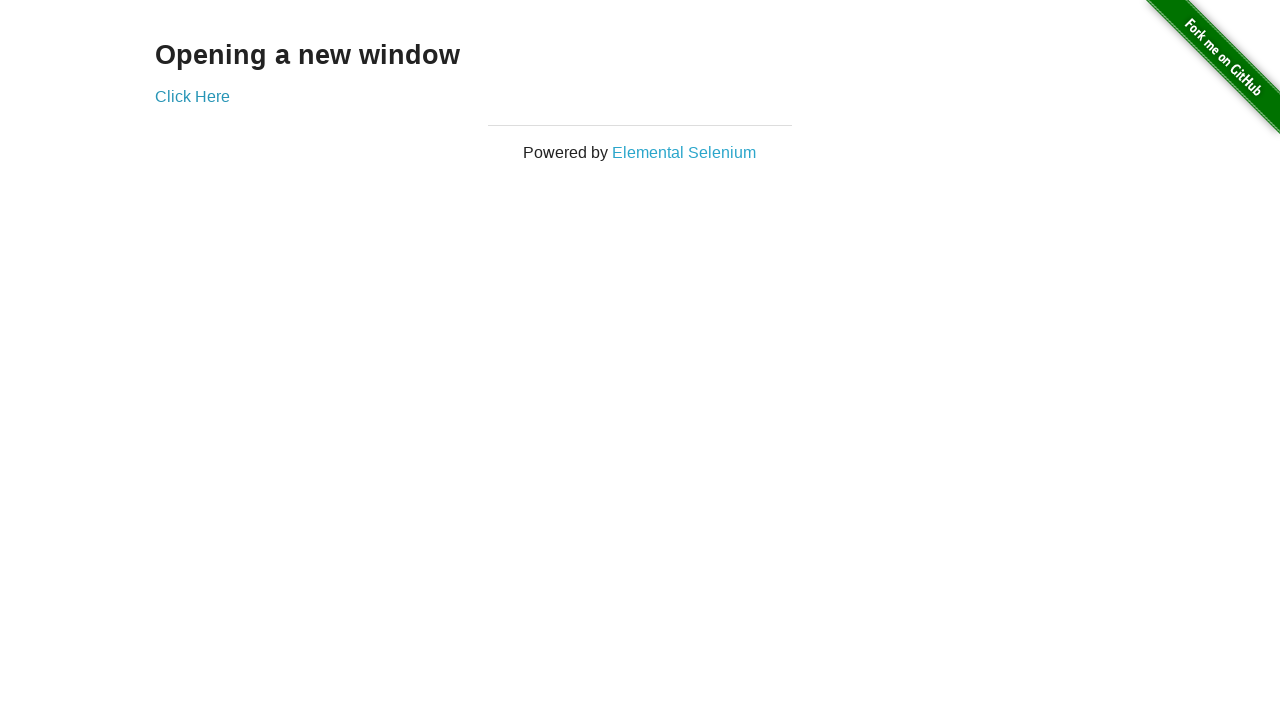

Printed new window text to console
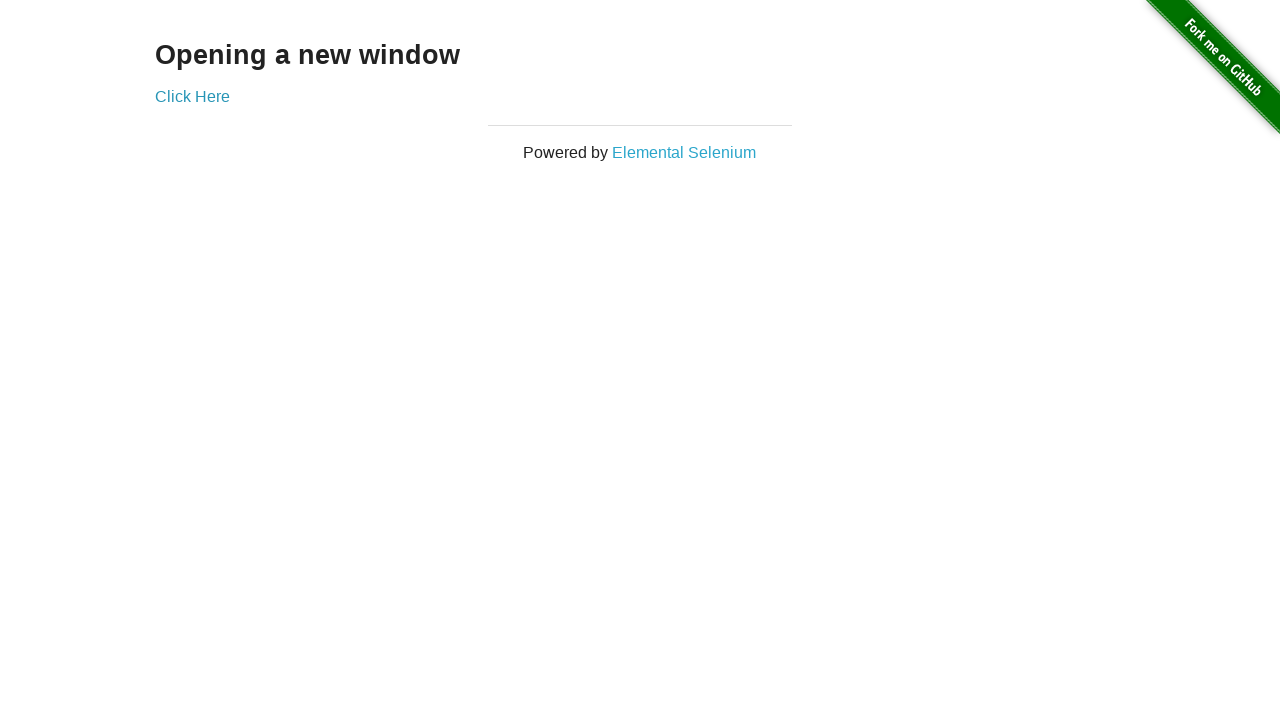

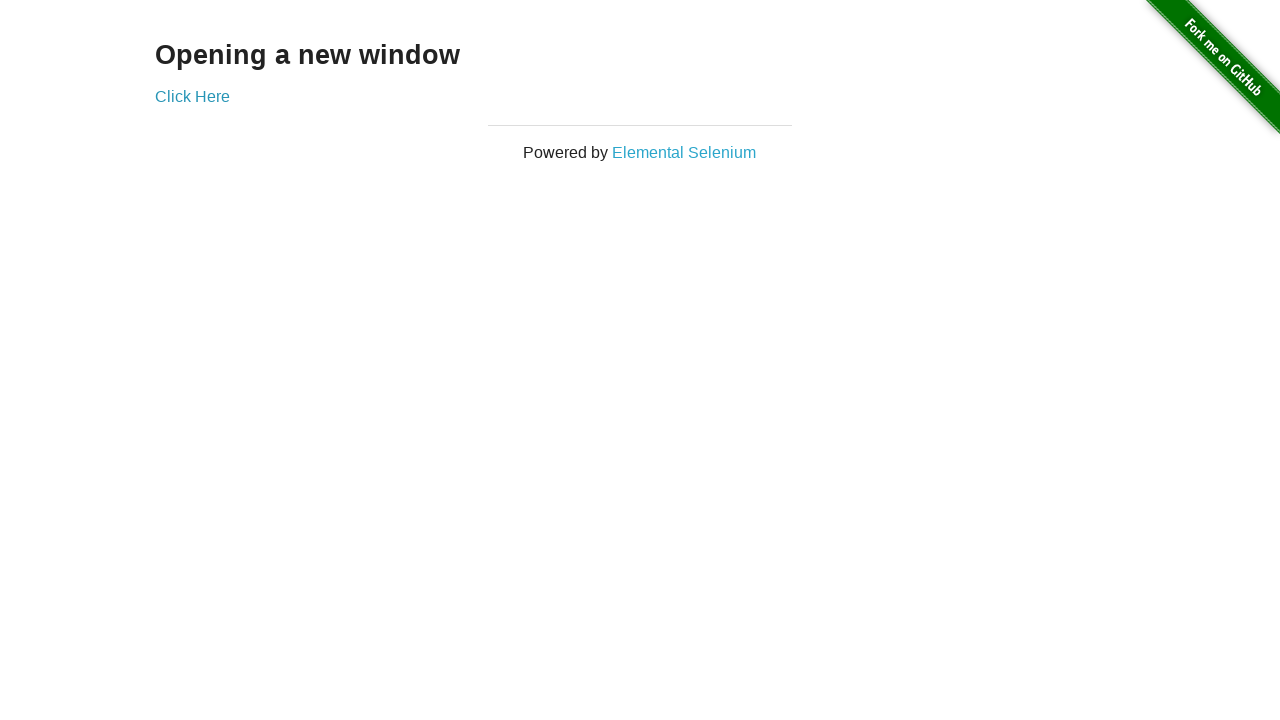